Tests dynamic loading where an element is rendered after clicking a start button, waiting for the loading bar to complete and verifying the finish text appears

Starting URL: http://the-internet.herokuapp.com/dynamic_loading/2

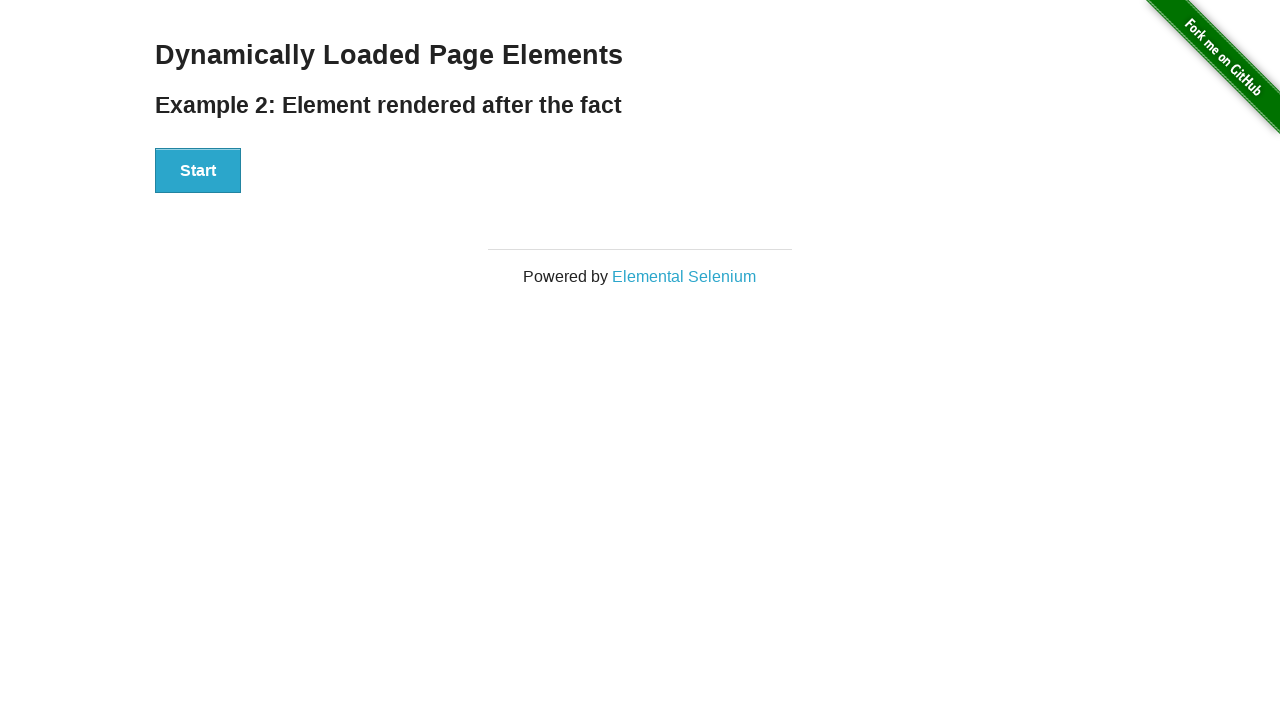

Clicked the Start button to initiate dynamic loading at (198, 171) on #start button
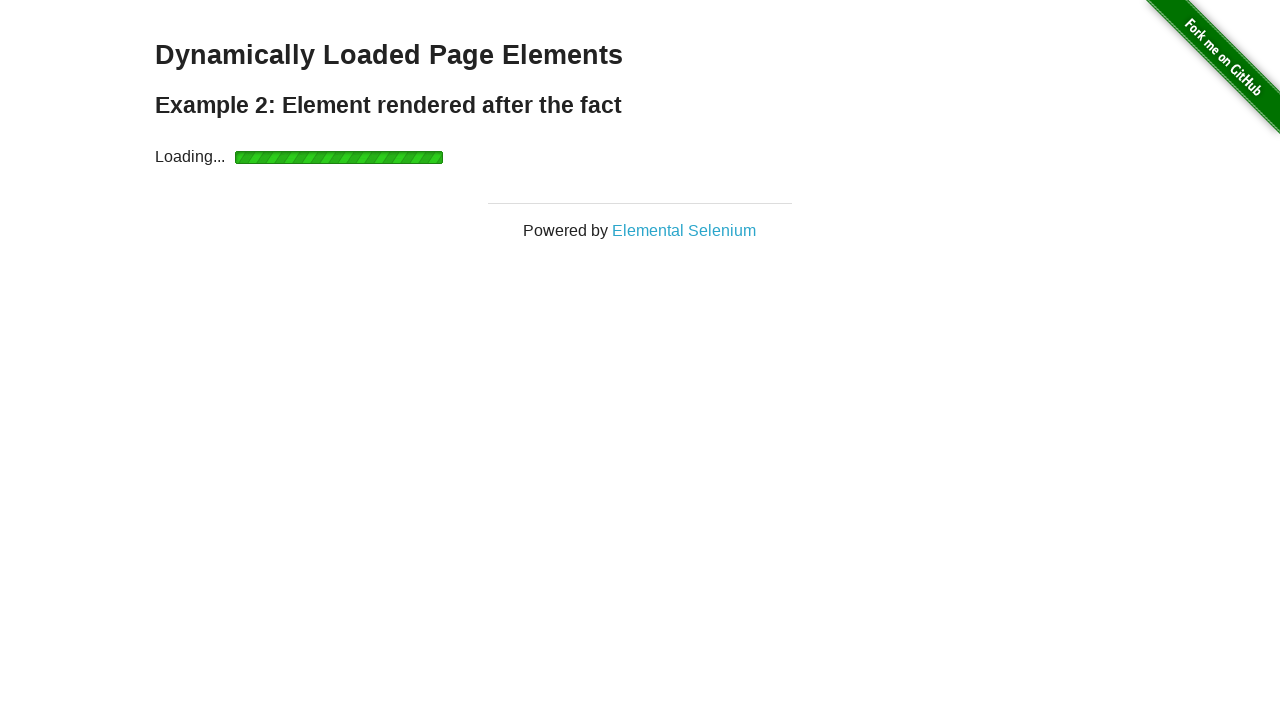

Waited for the finish element to become visible after loading completes
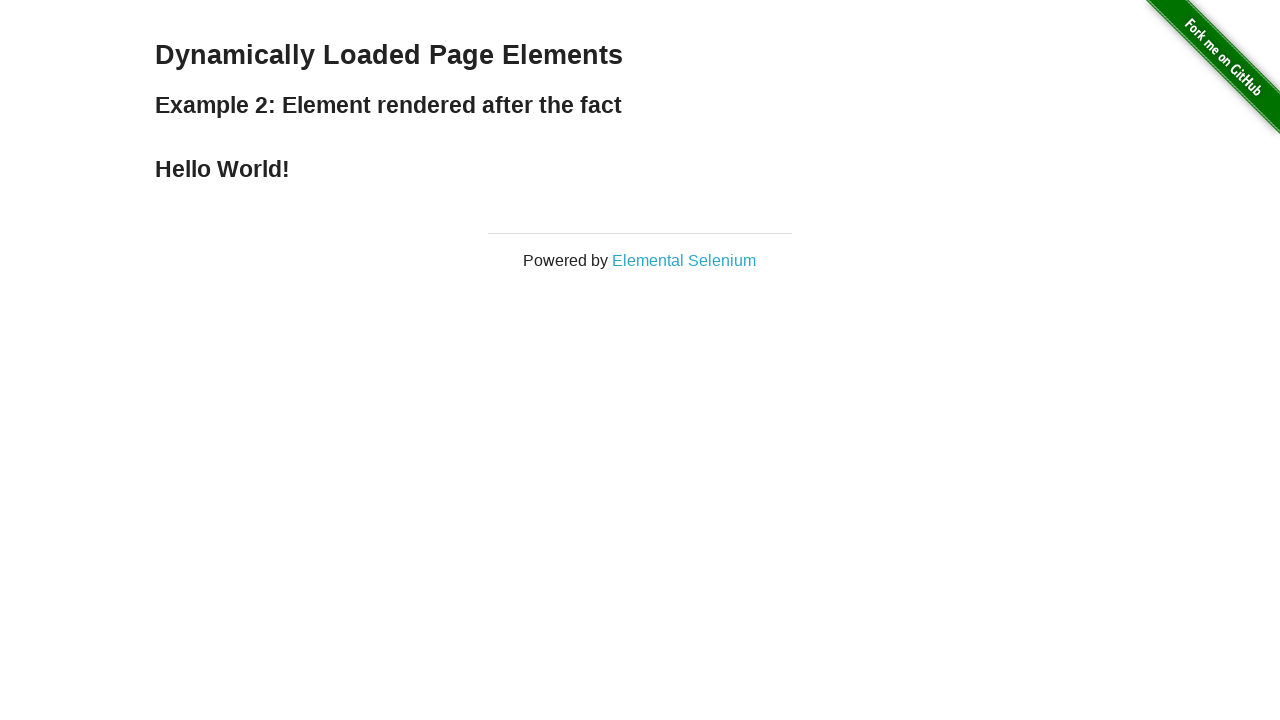

Verified that the finish text is displayed
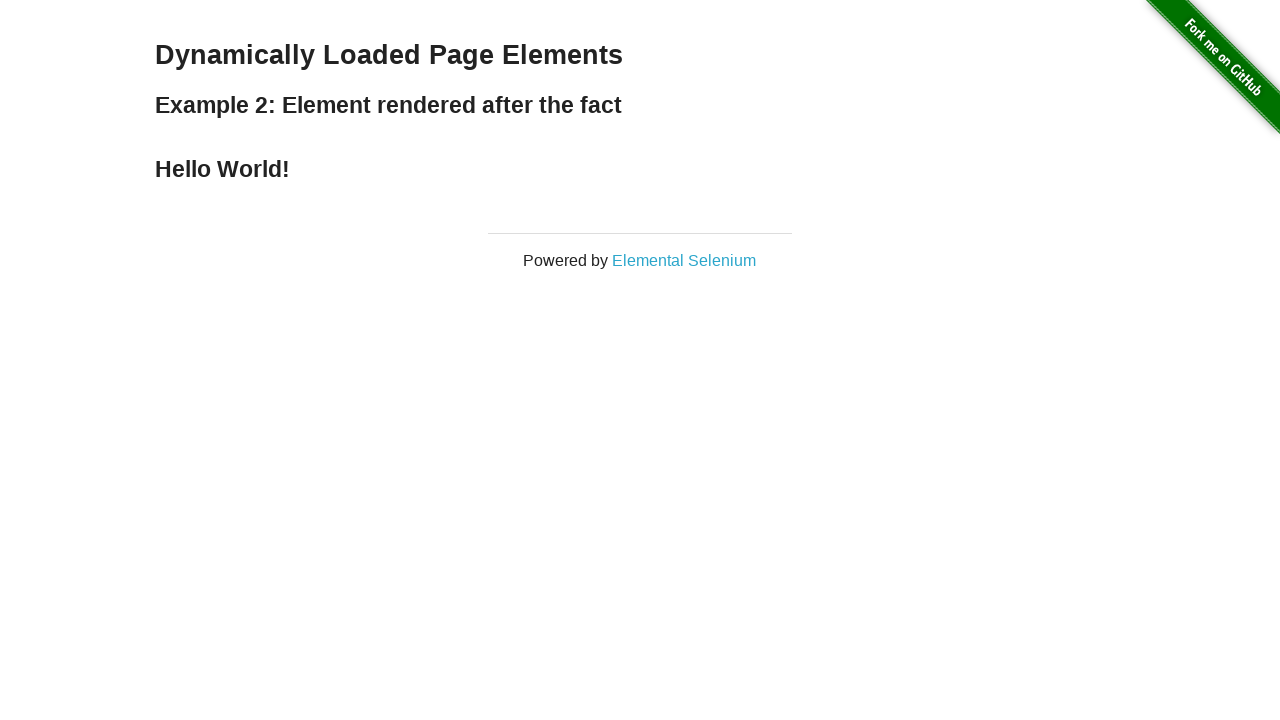

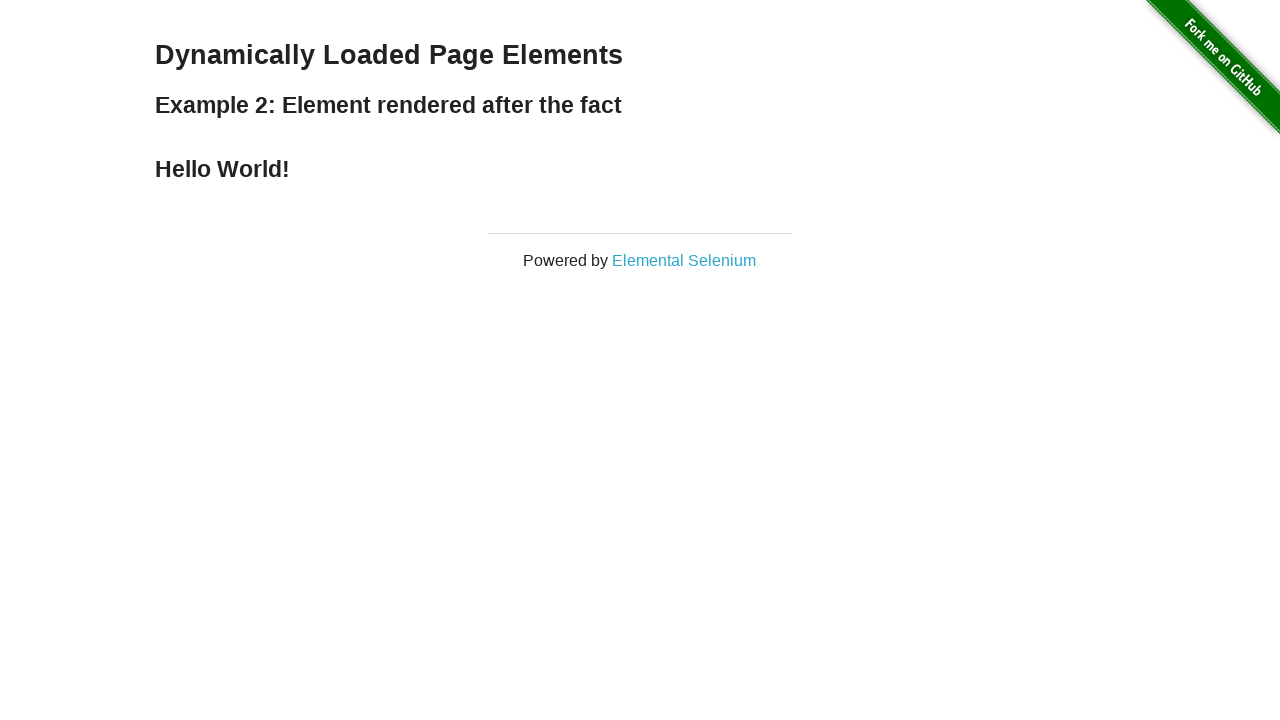